Scrolls down to a courses table on an automation practice page and verifies the table structure by checking that rows and columns are present.

Starting URL: https://rahulshettyacademy.com/AutomationPractice/

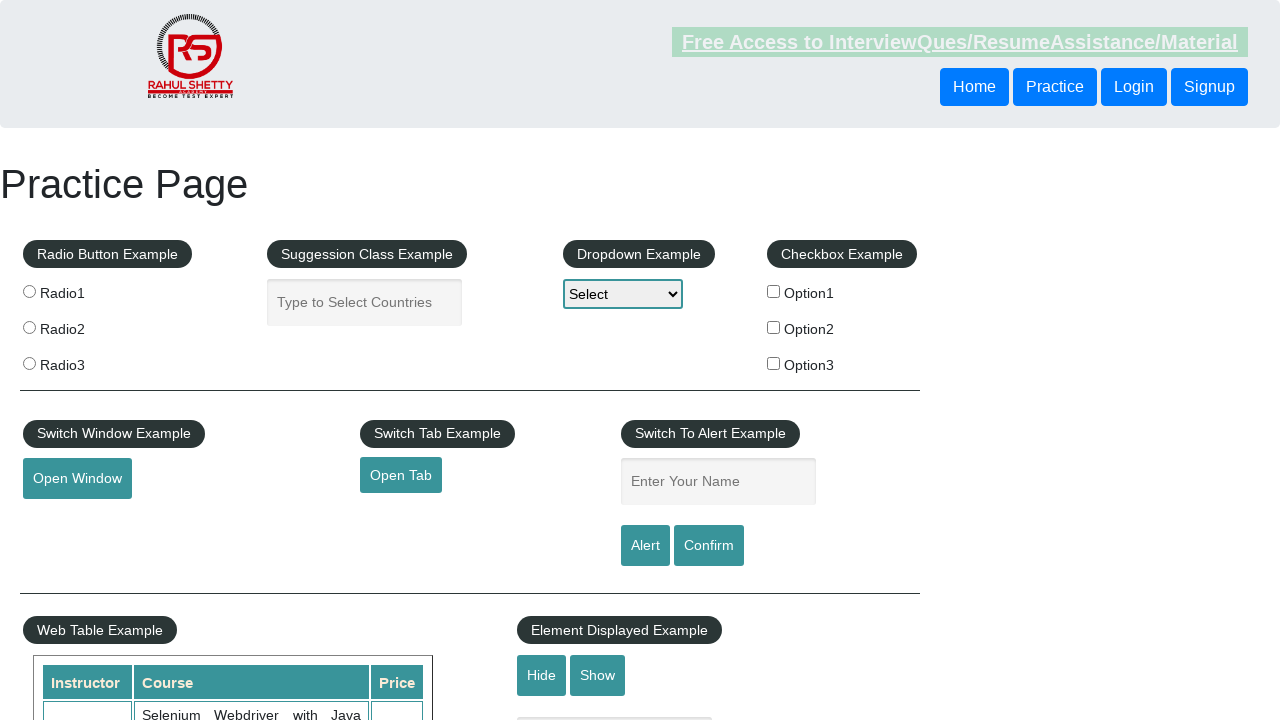

Scrolled down the page by 500 pixels
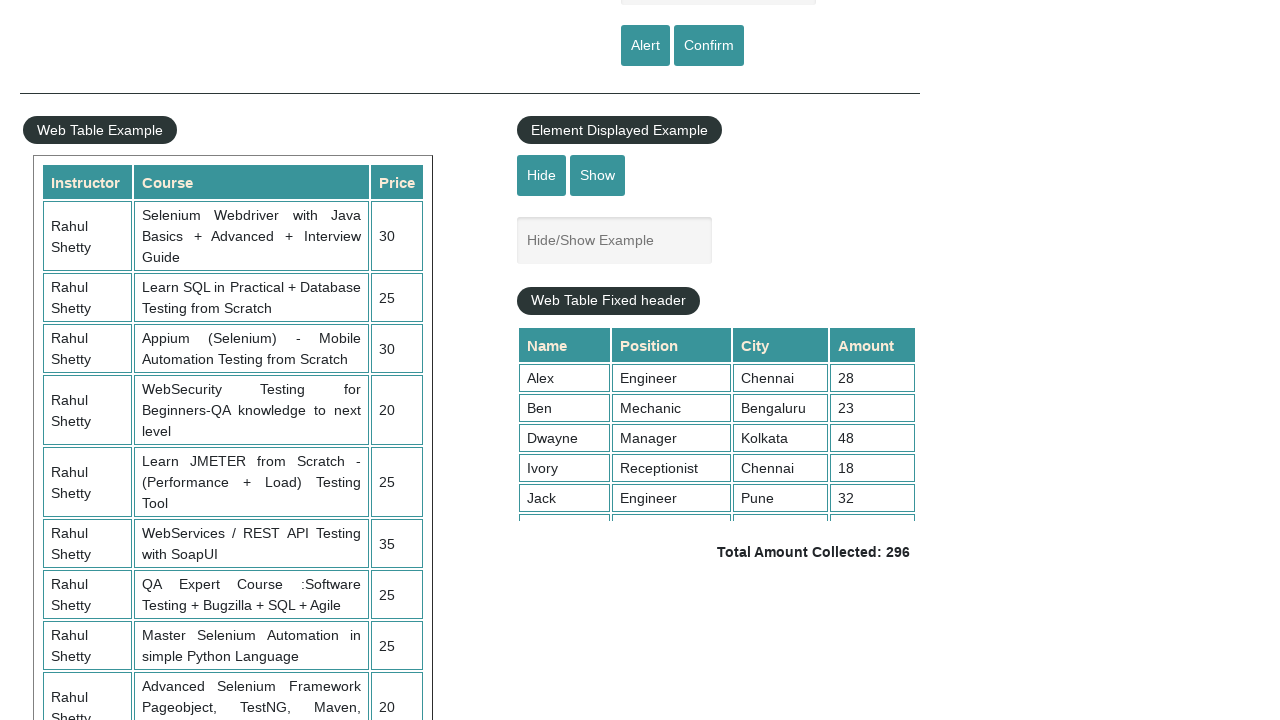

Courses table became visible
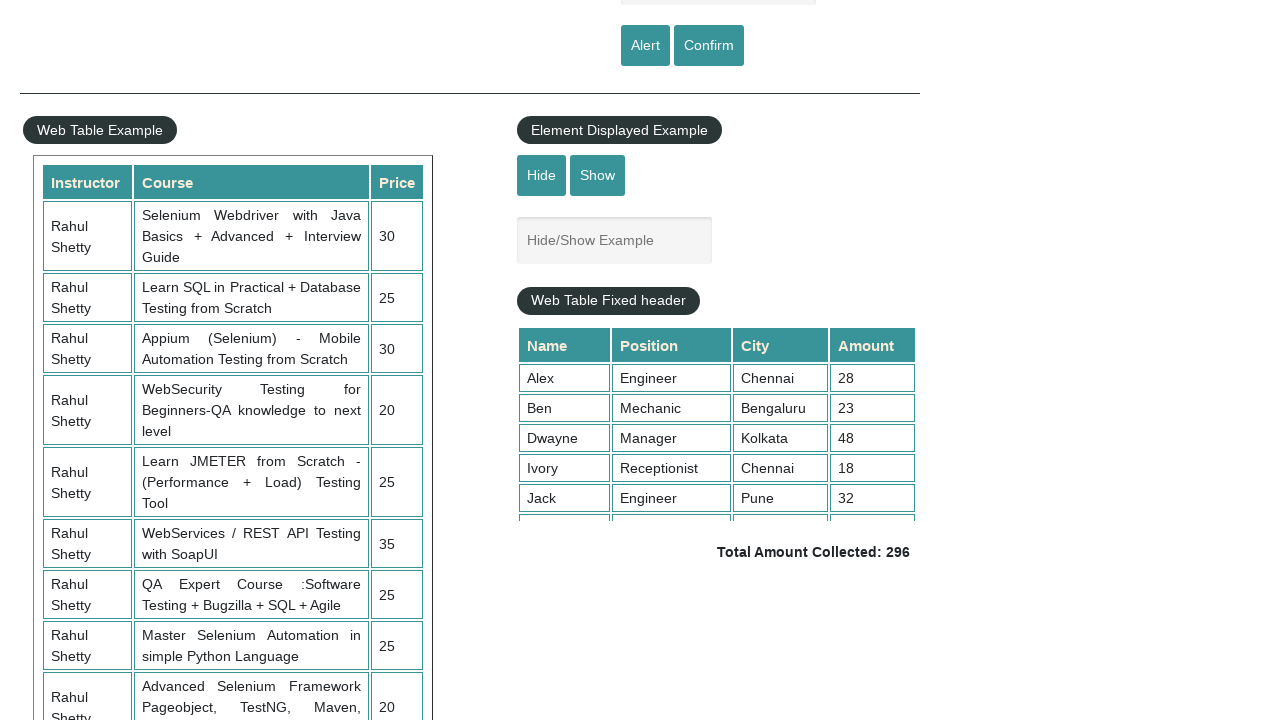

Verified table rows are present
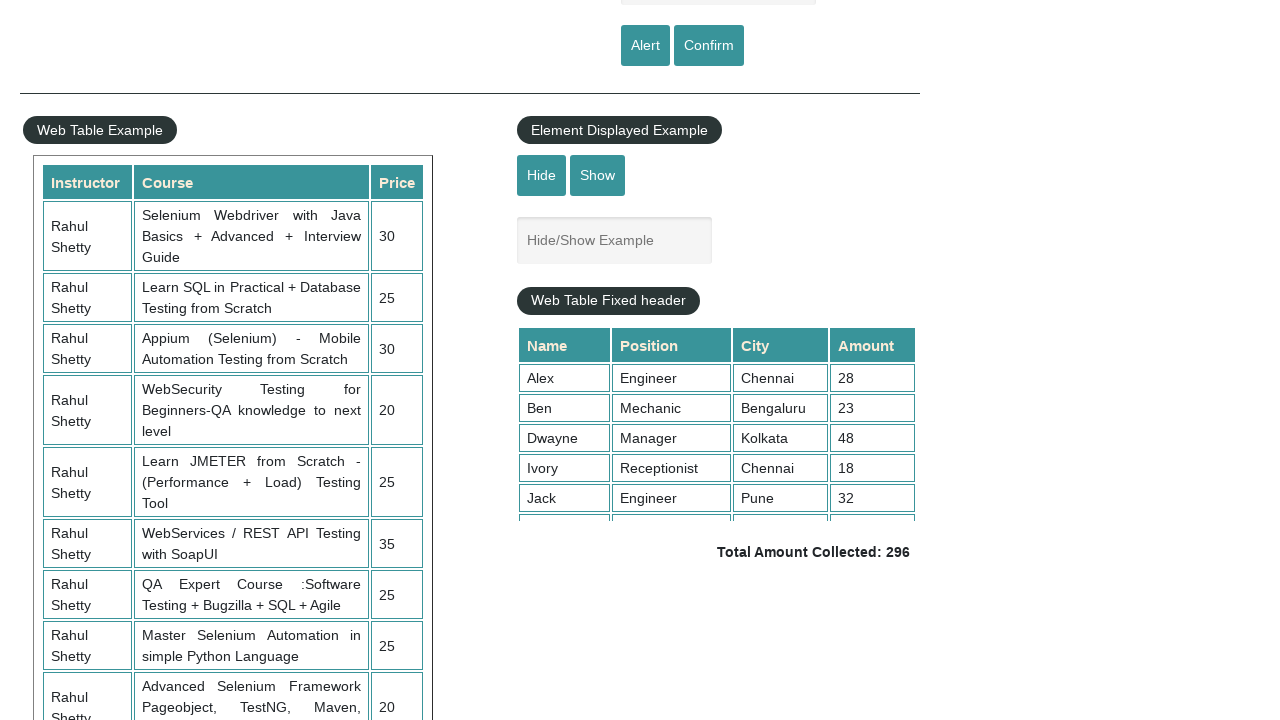

Verified table headers are present
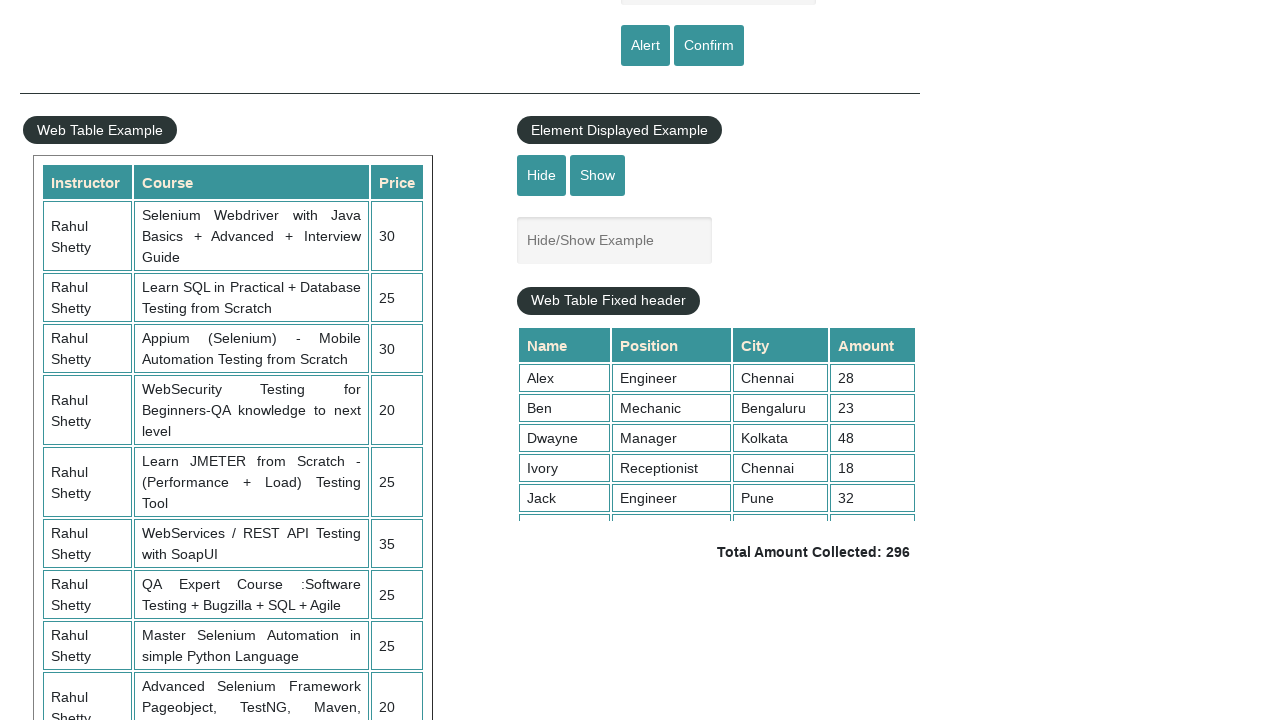

Verified the third row with data cells exists
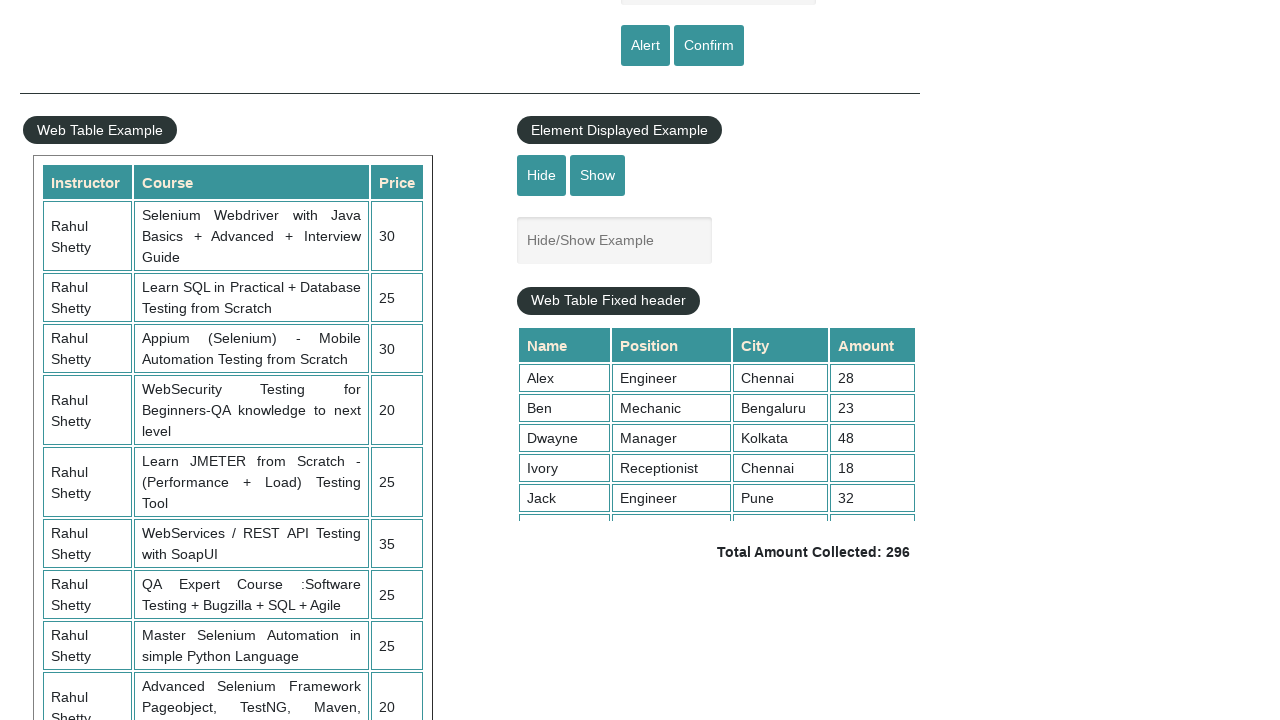

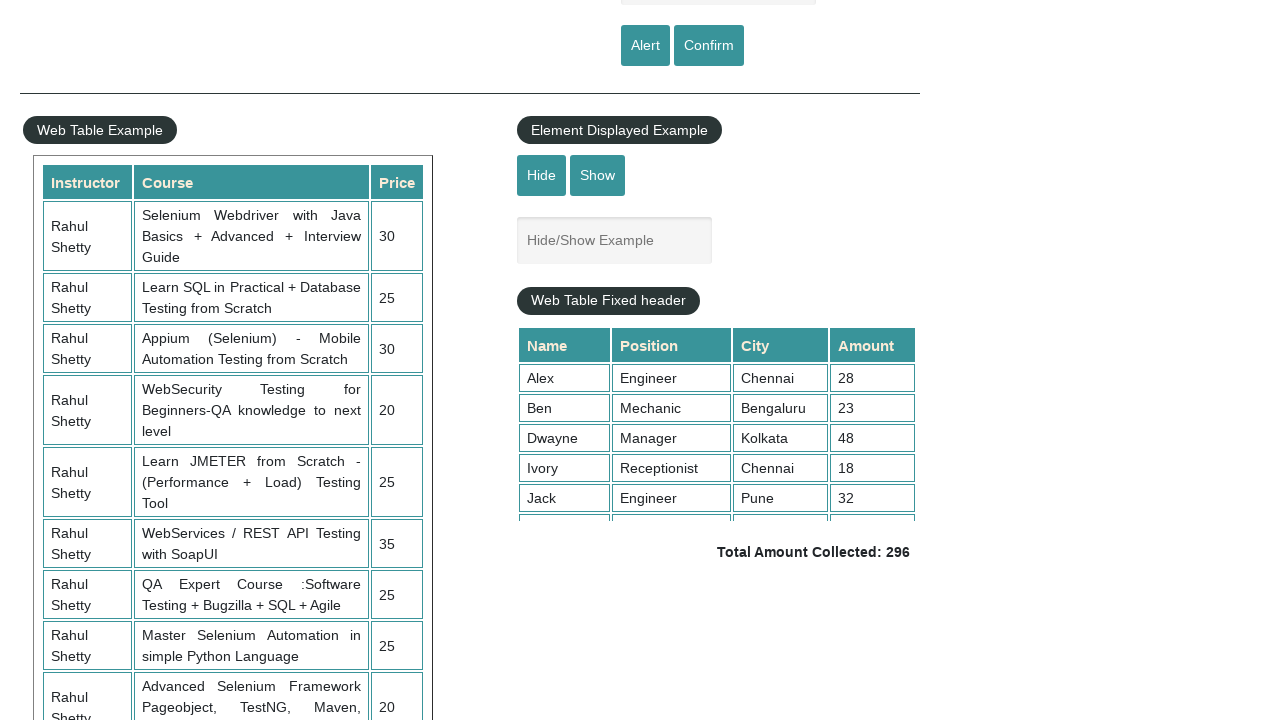